Tests that edits are saved when the edit input loses focus (blur event)

Starting URL: https://demo.playwright.dev/todomvc

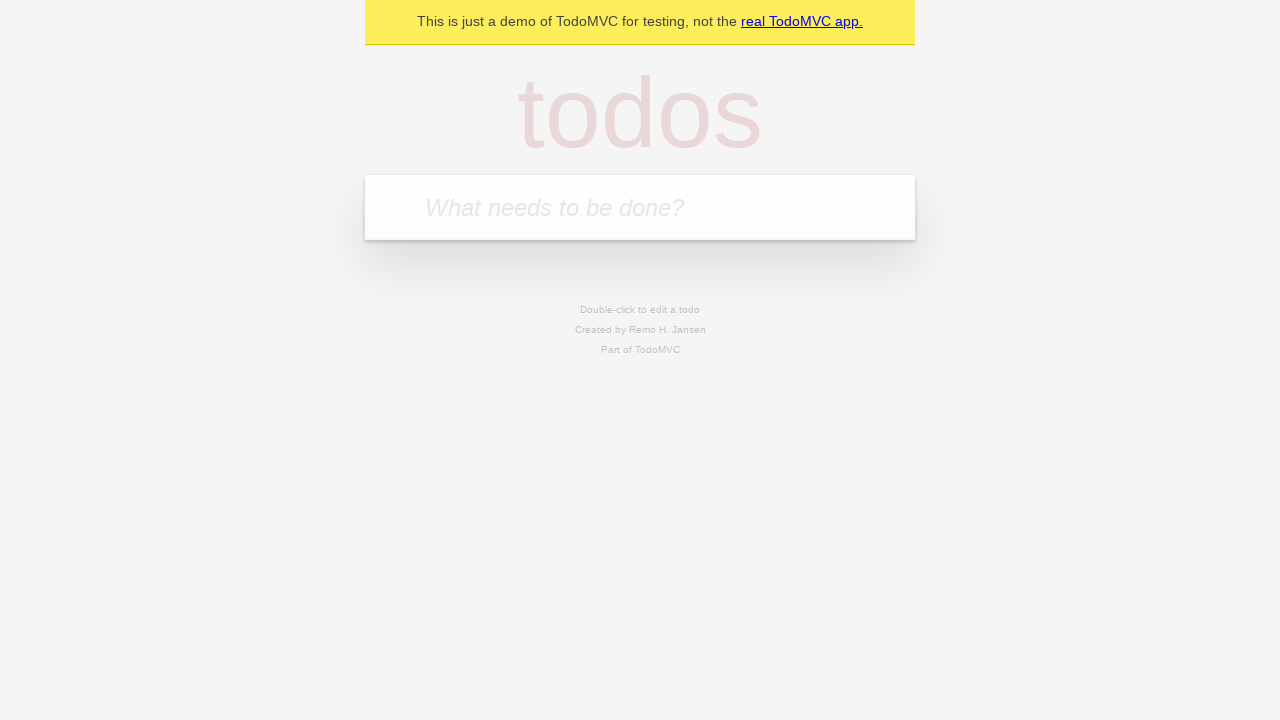

Filled todo input with 'buy some cheese' on internal:attr=[placeholder="What needs to be done?"i]
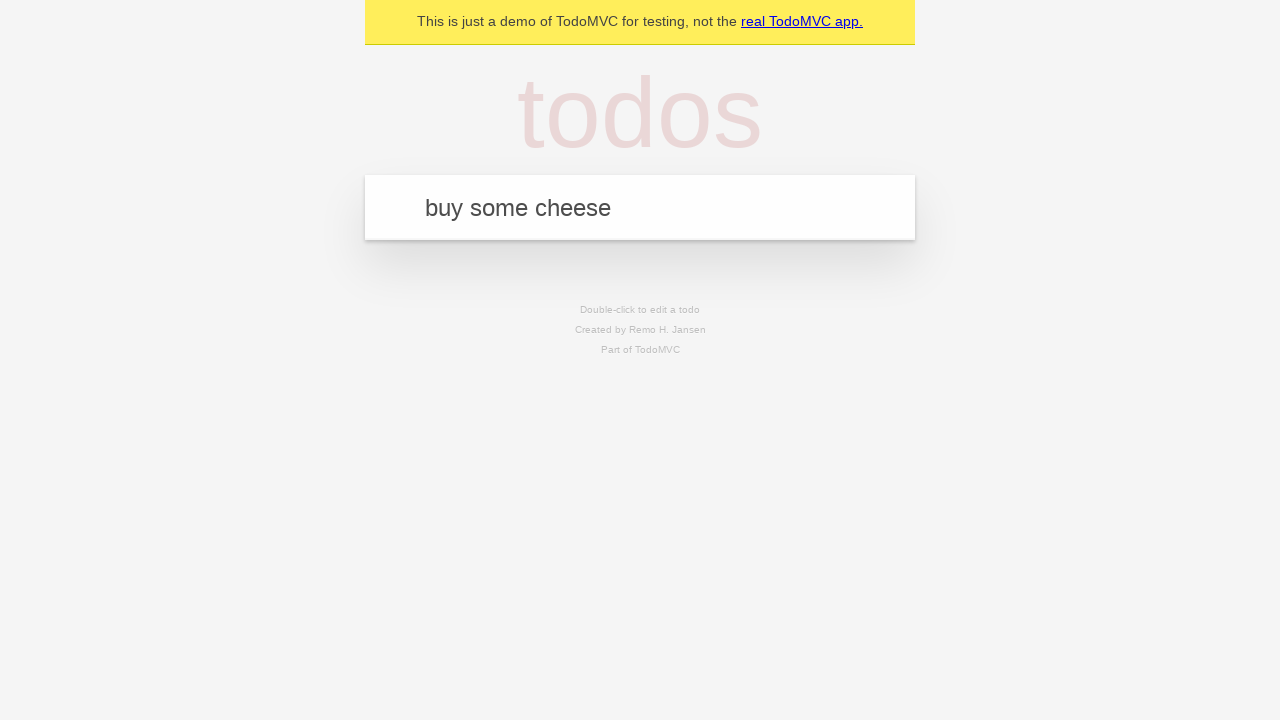

Pressed Enter to create first todo item on internal:attr=[placeholder="What needs to be done?"i]
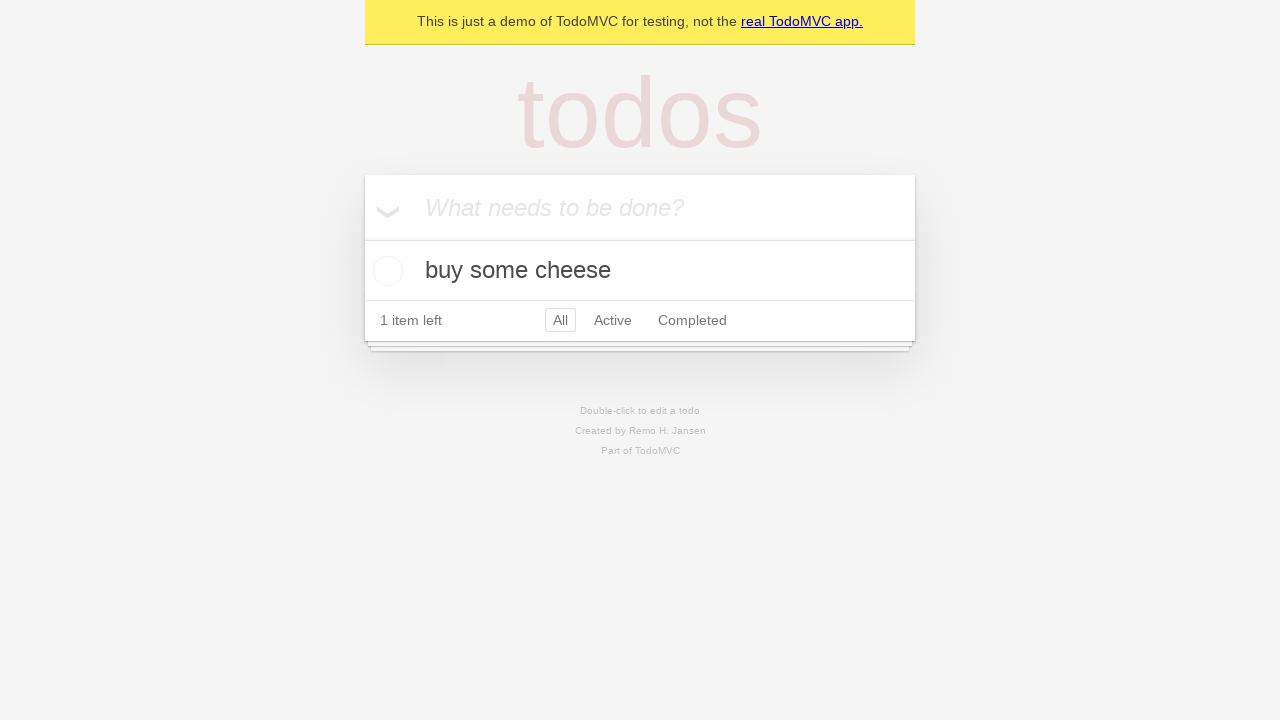

Filled todo input with 'feed the cat' on internal:attr=[placeholder="What needs to be done?"i]
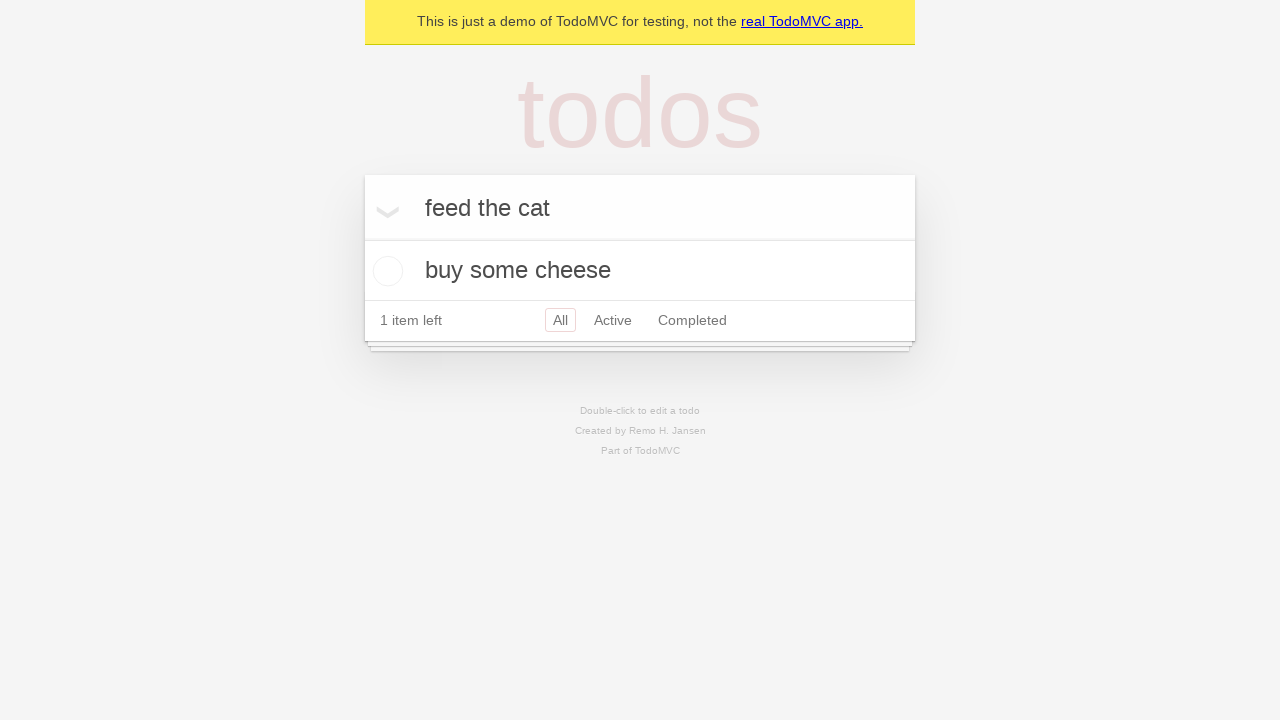

Pressed Enter to create second todo item on internal:attr=[placeholder="What needs to be done?"i]
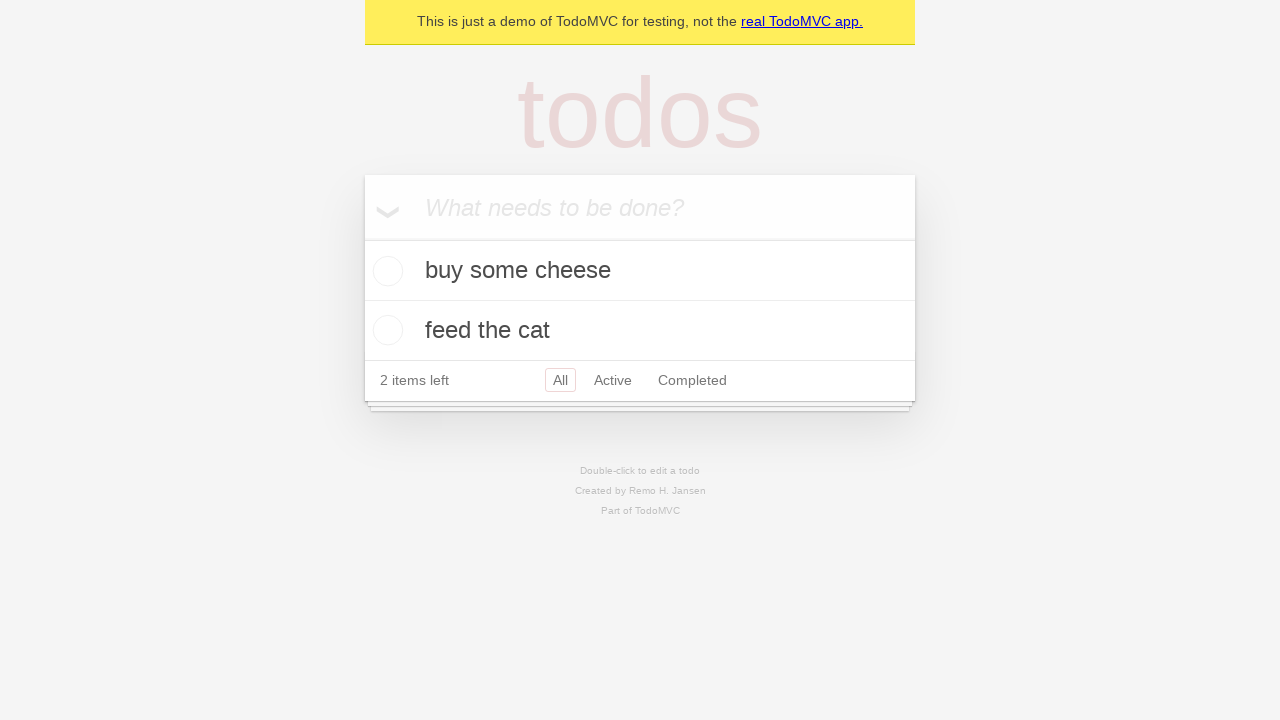

Filled todo input with 'book a doctors appointment' on internal:attr=[placeholder="What needs to be done?"i]
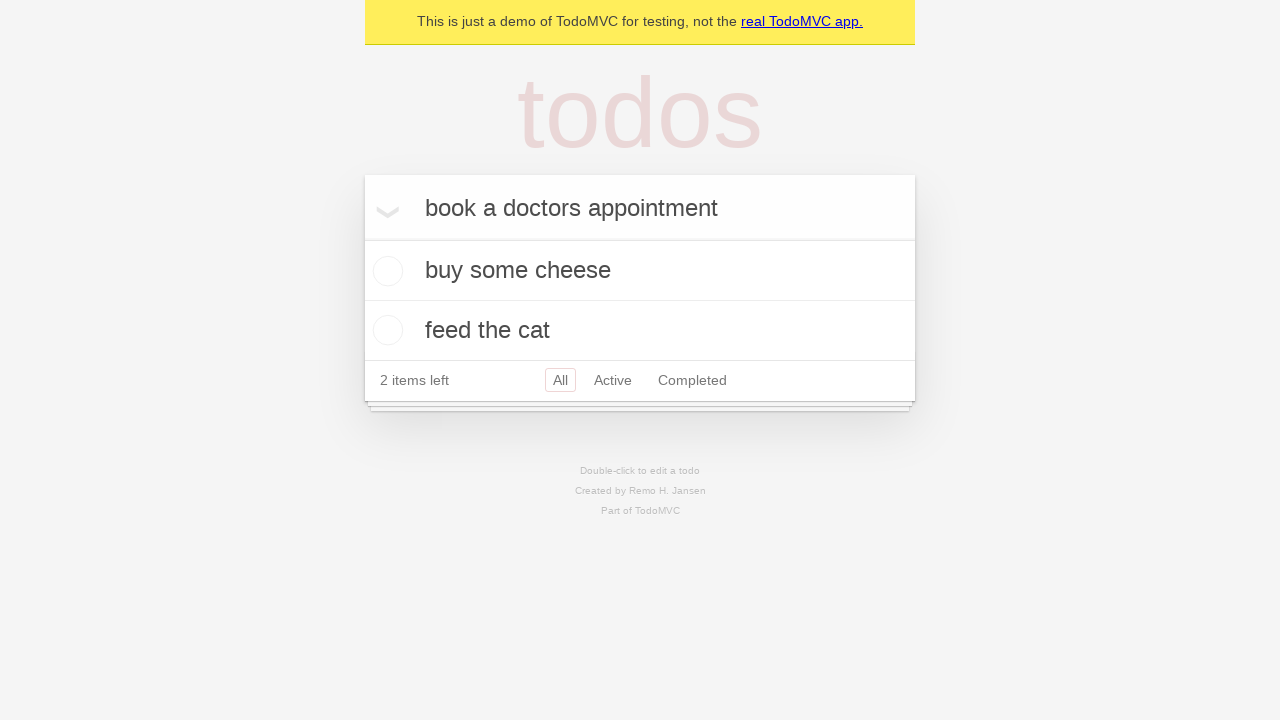

Pressed Enter to create third todo item on internal:attr=[placeholder="What needs to be done?"i]
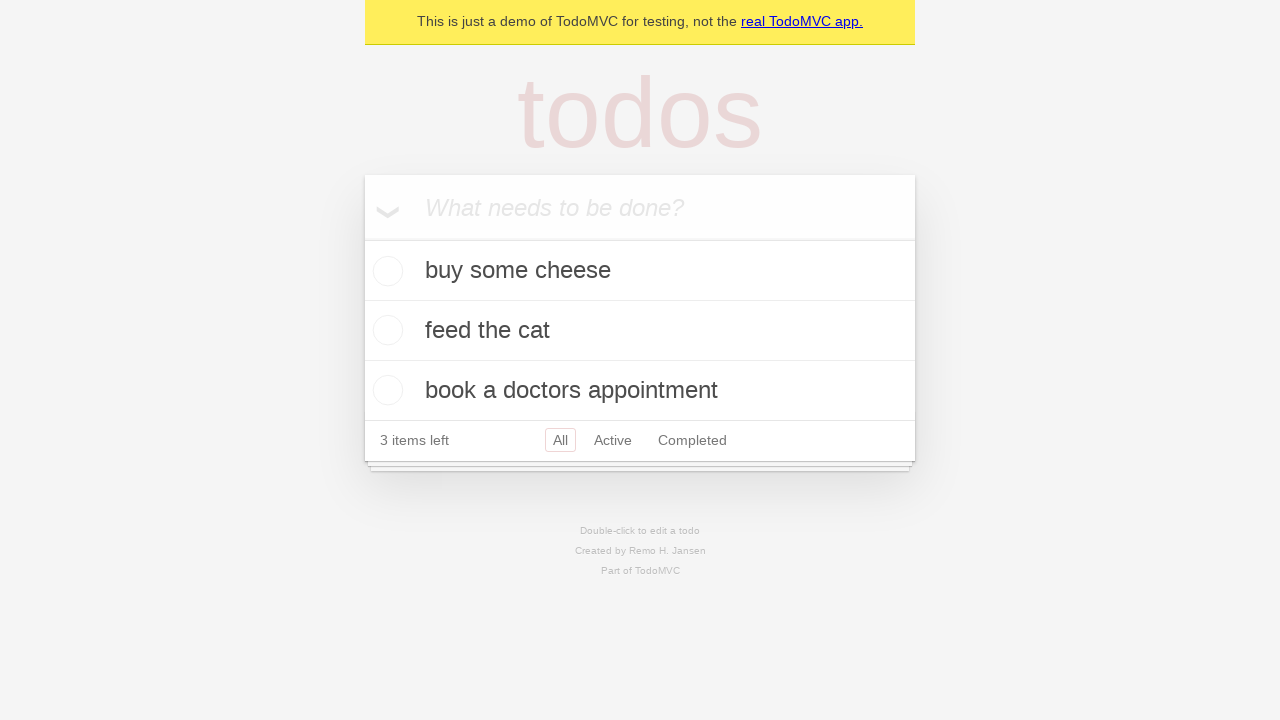

Double-clicked second todo item to enter edit mode at (640, 331) on internal:testid=[data-testid="todo-item"s] >> nth=1
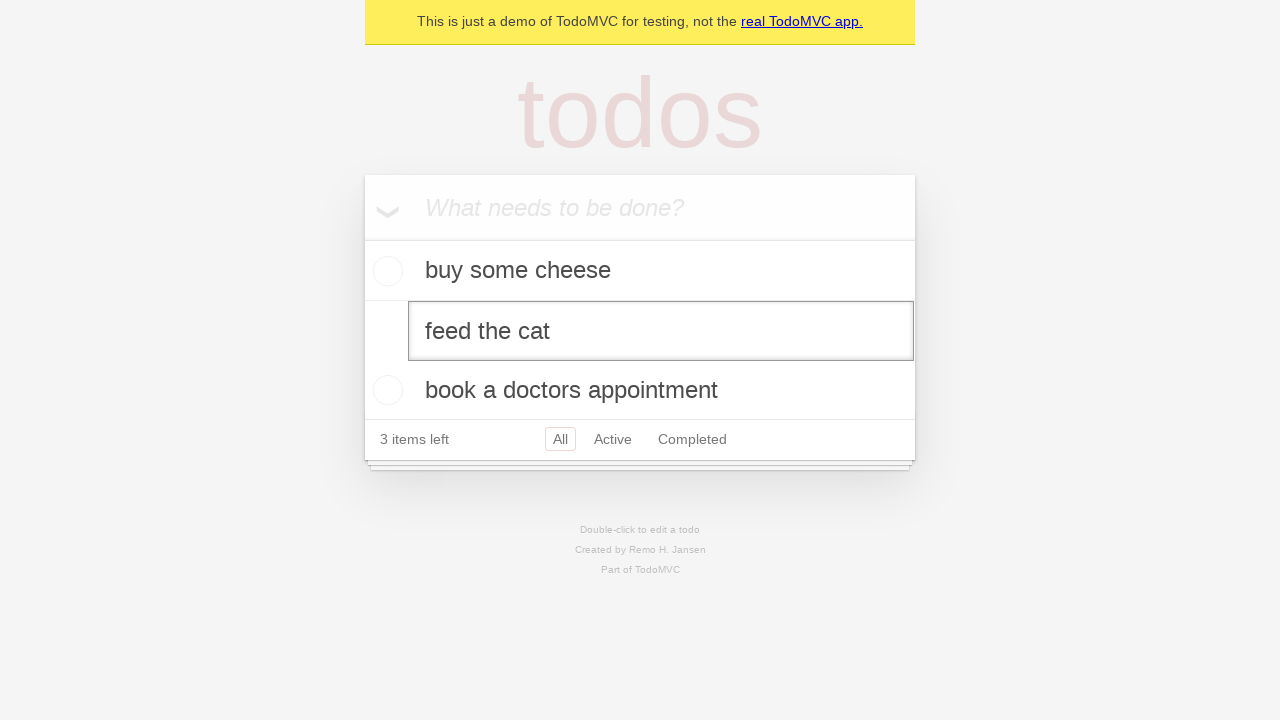

Filled edit textbox with 'buy some sausages' on internal:testid=[data-testid="todo-item"s] >> nth=1 >> internal:role=textbox[nam
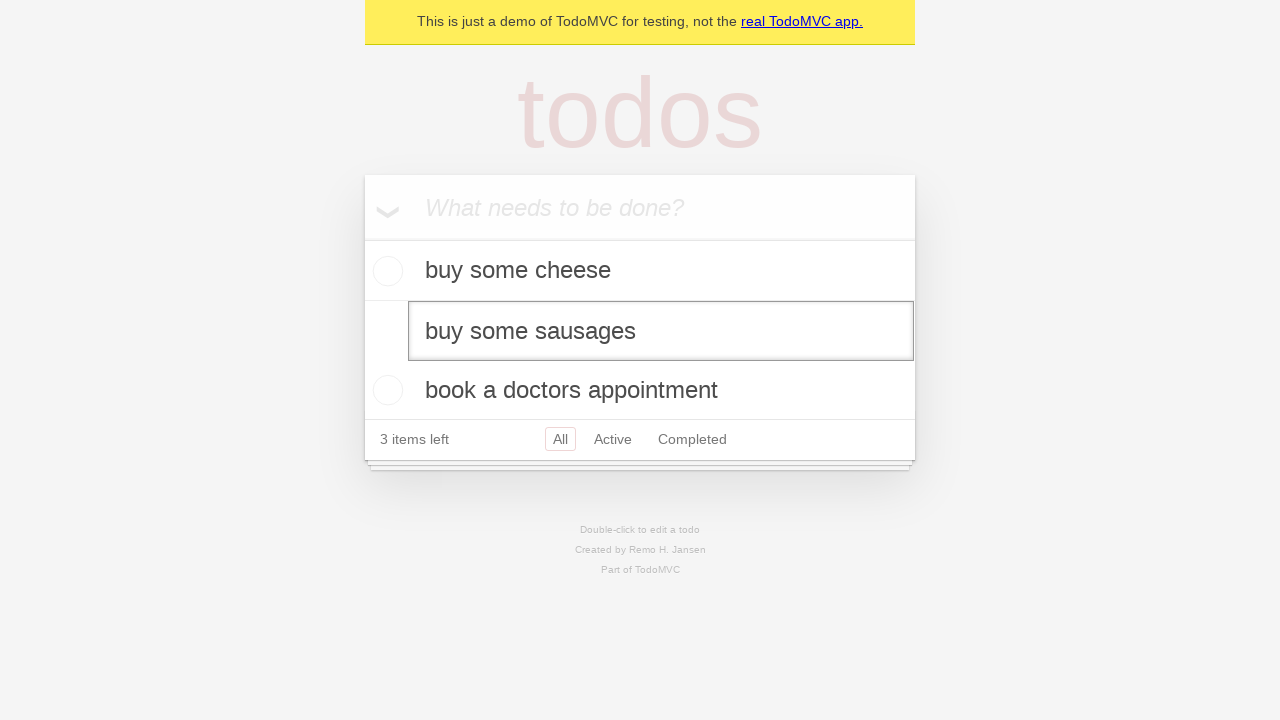

Dispatched blur event on edit textbox to save changes
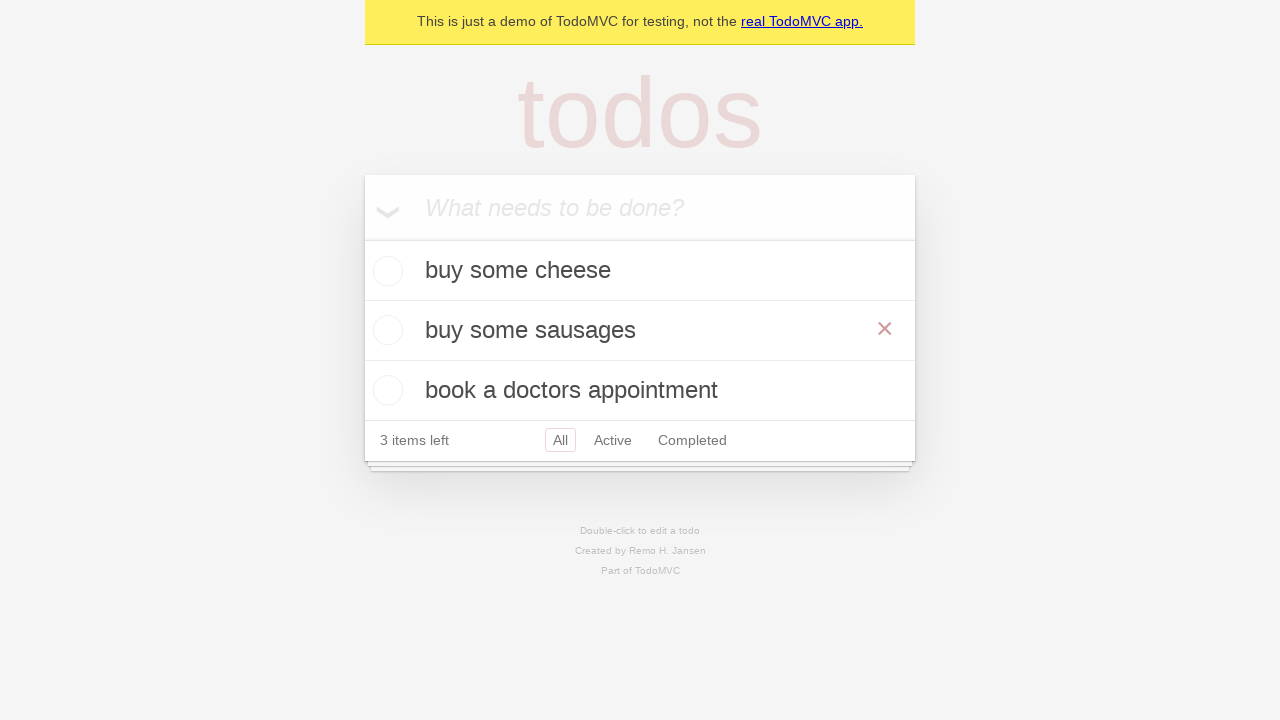

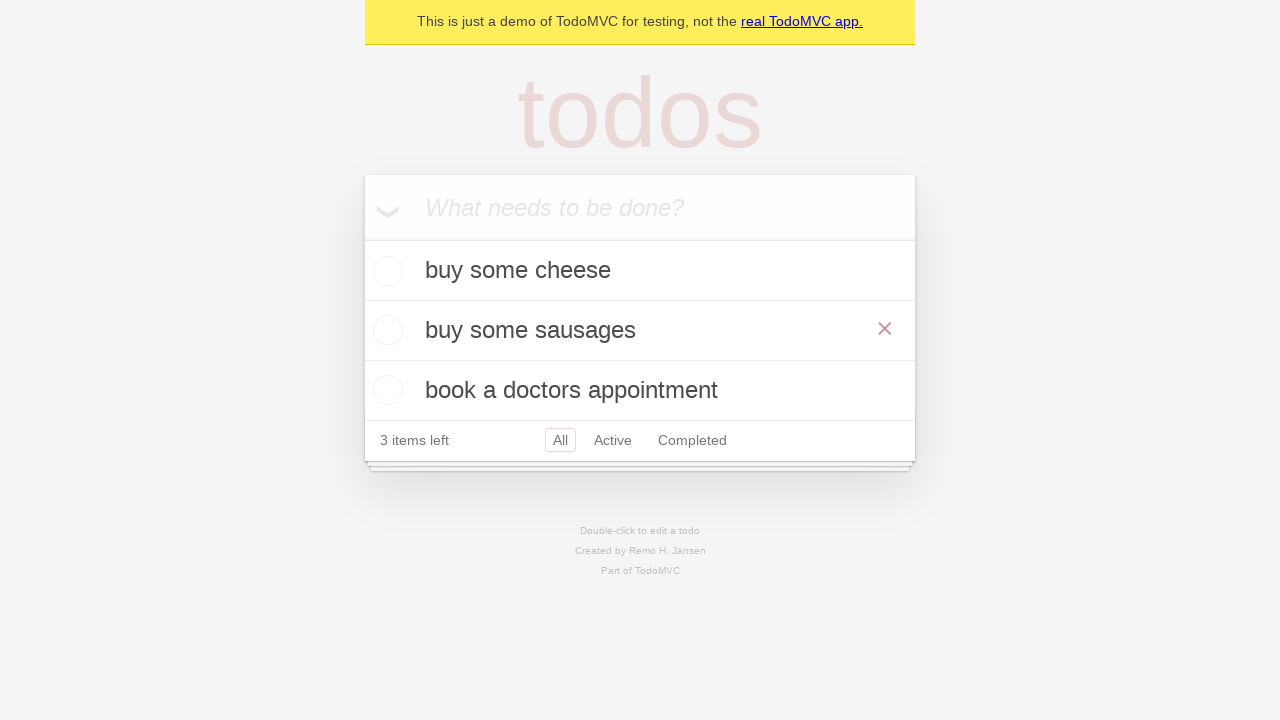